Tests the search functionality on the My Store e-commerce site by entering a product search term and verifying search results are displayed.

Starting URL: https://mystore-testlab.coderslab.pl/index.php

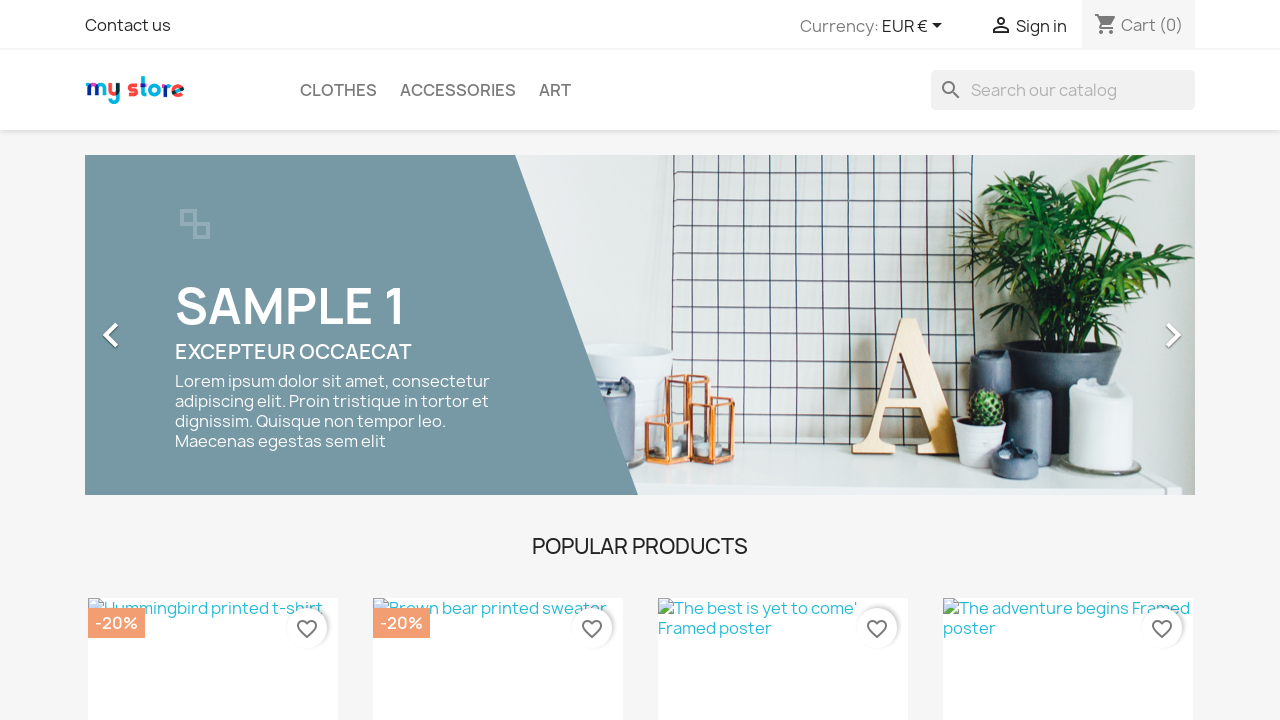

Search input field is visible
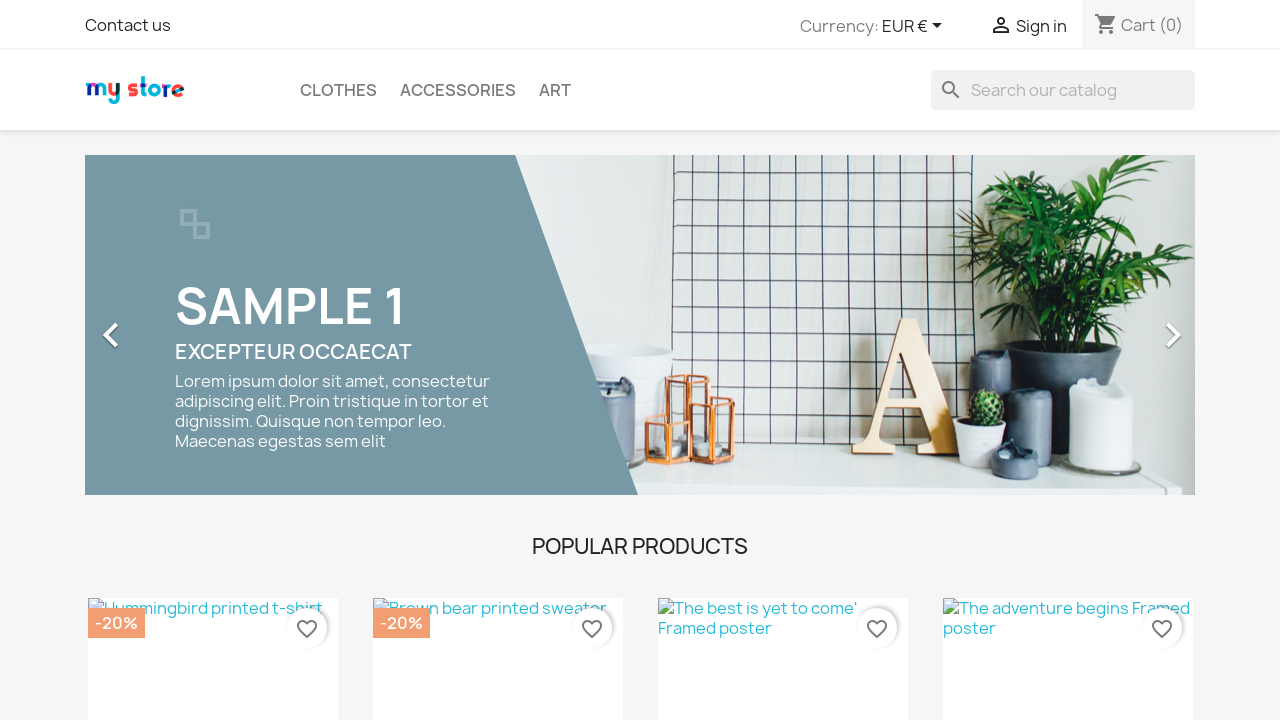

Clicked on search input field at (1063, 90) on input[name='s']
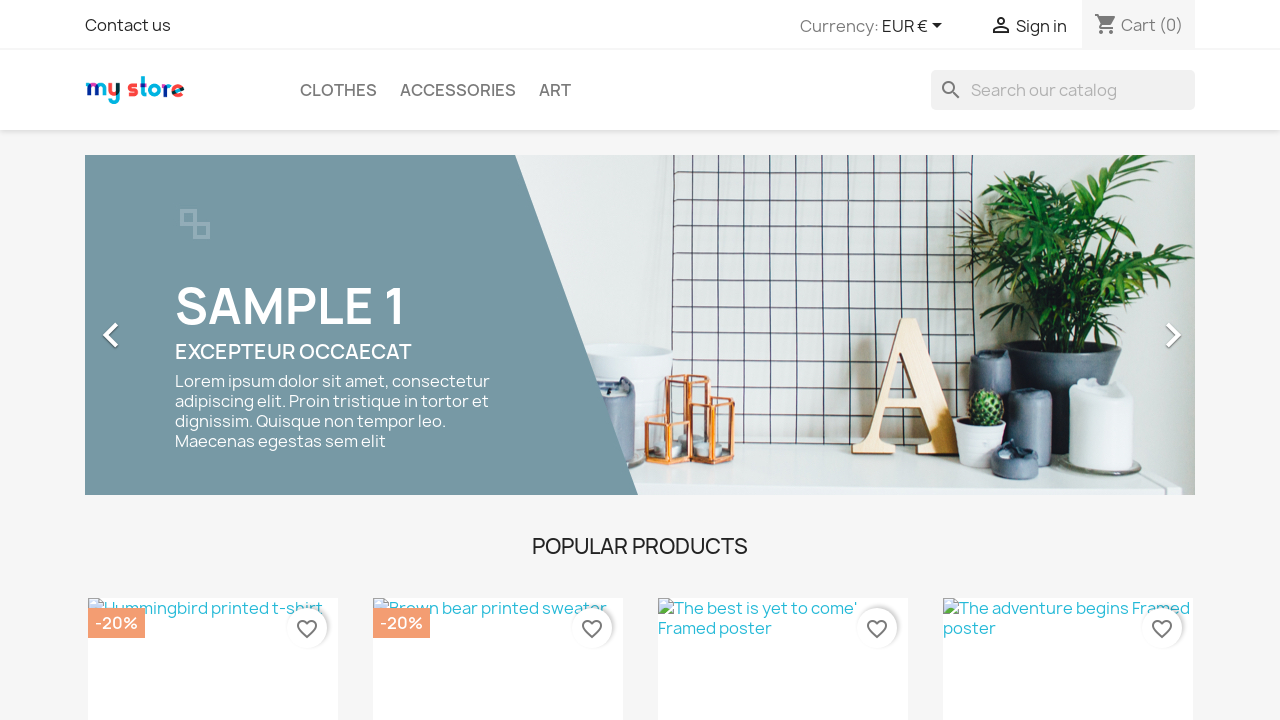

Entered search term 'Hummingbird printed sweater' into search field on input[name='s']
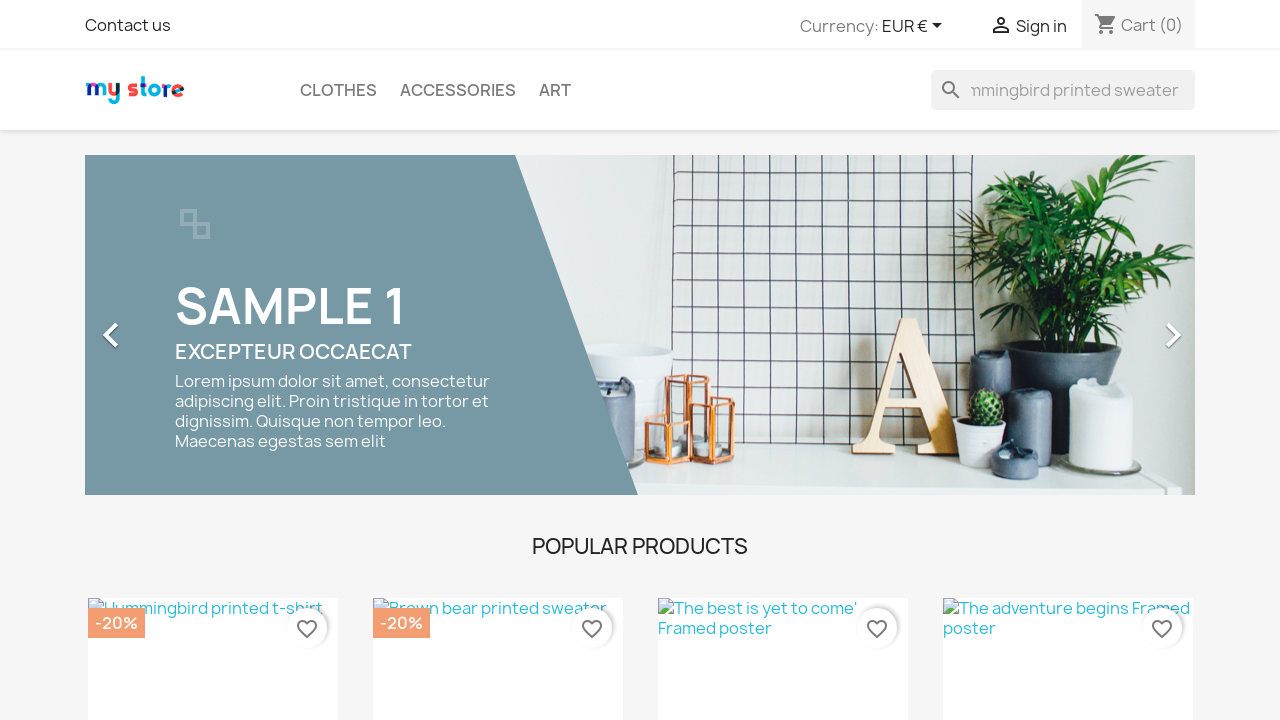

Pressed Enter to submit search on input[name='s']
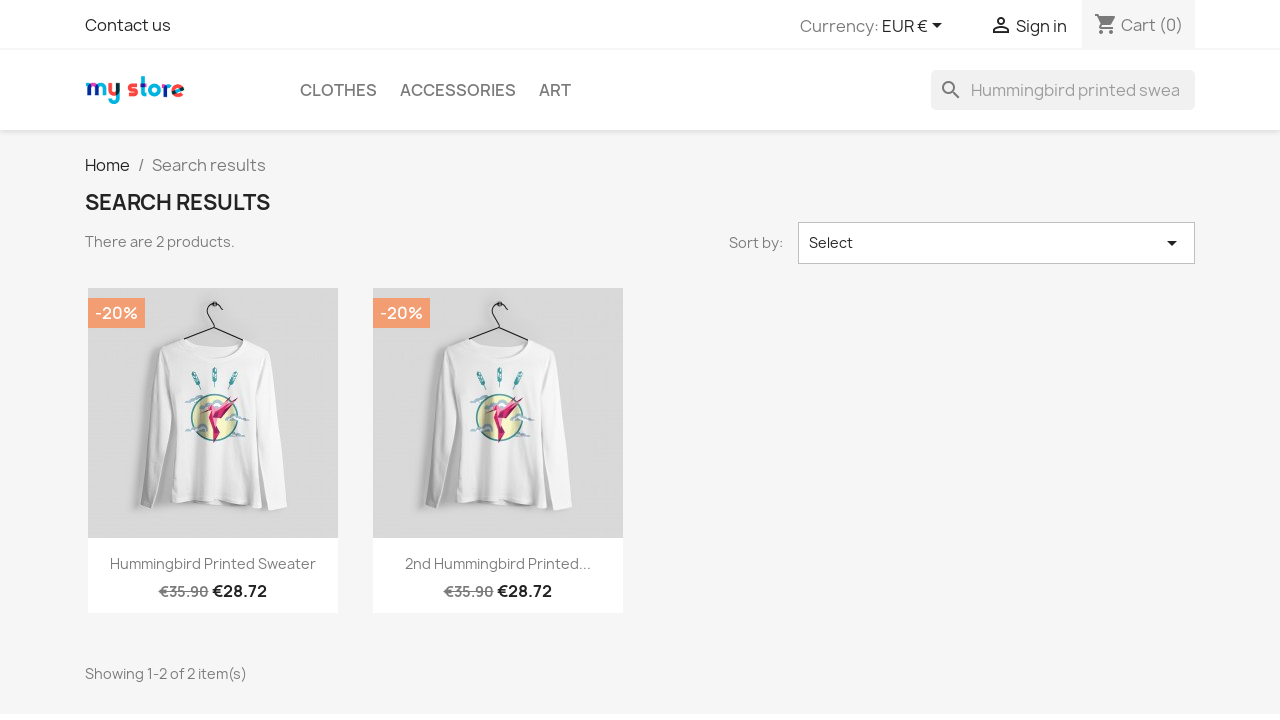

Search results page loaded with heading displayed
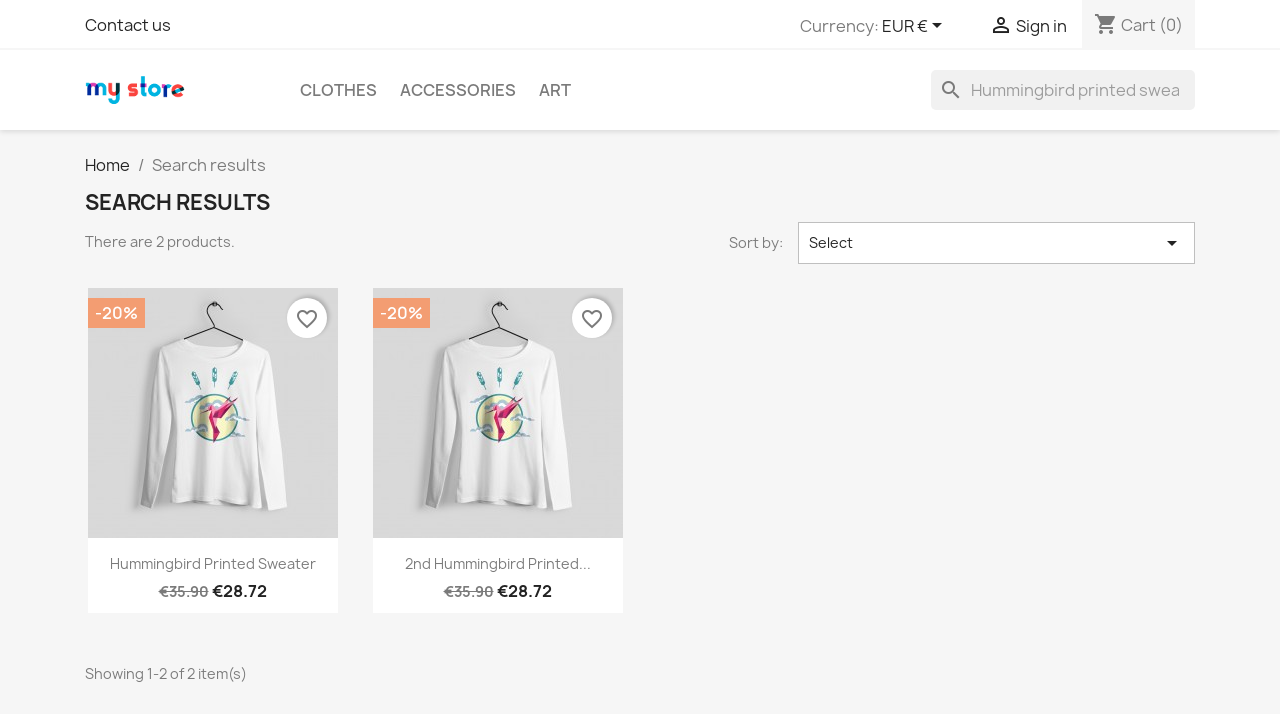

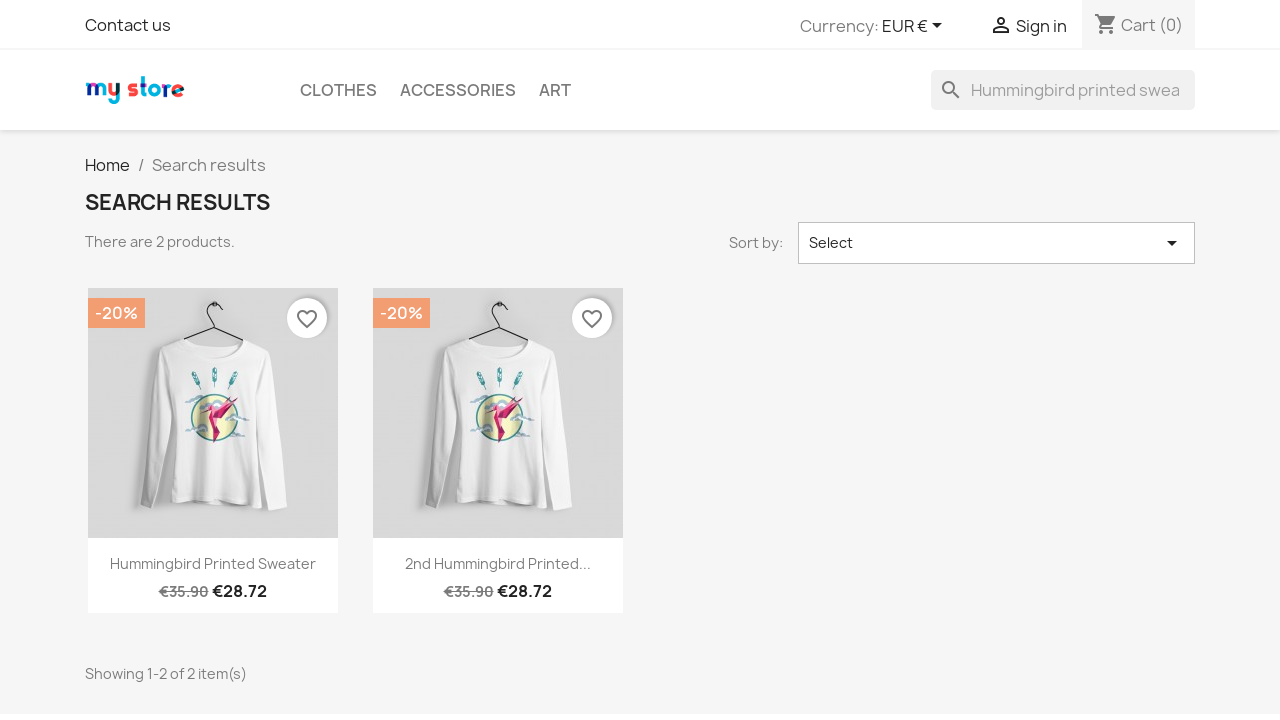